Tests radio button functionality by selecting Option 3, then Option 1, and verifying the result message shows the final selection

Starting URL: https://kristinek.github.io/site/examples/actions

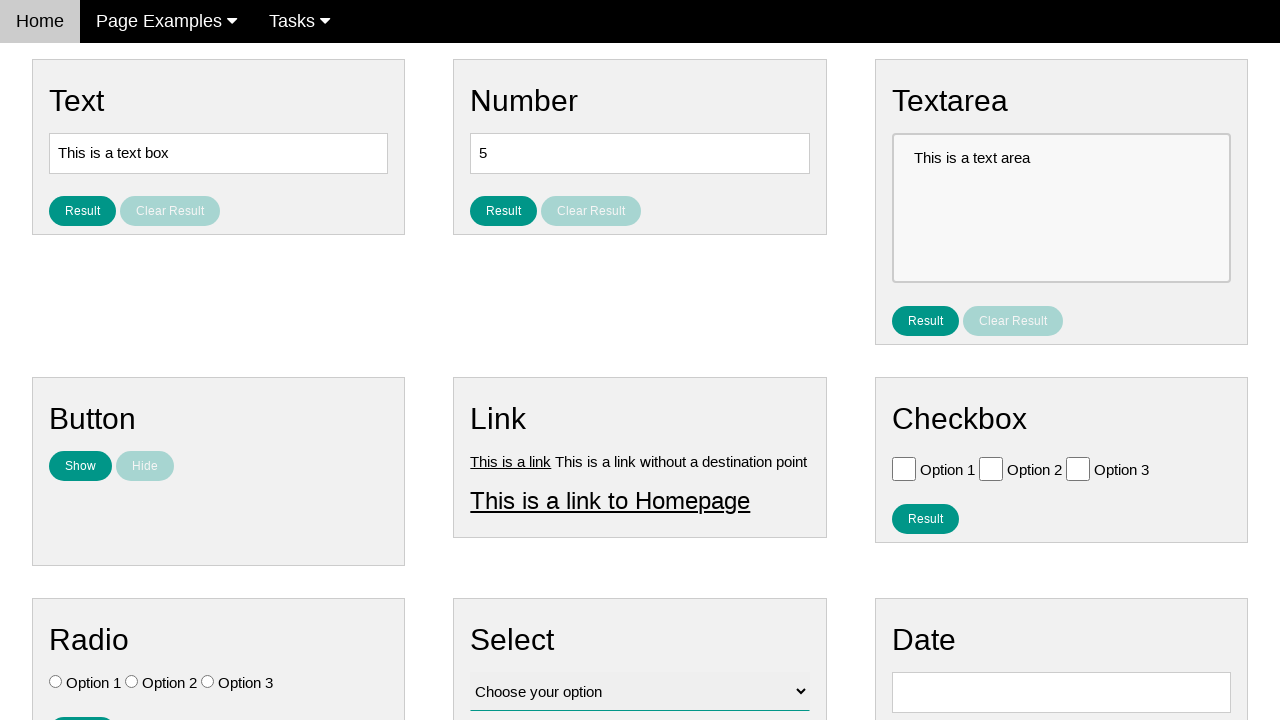

Navigated to radio button test page
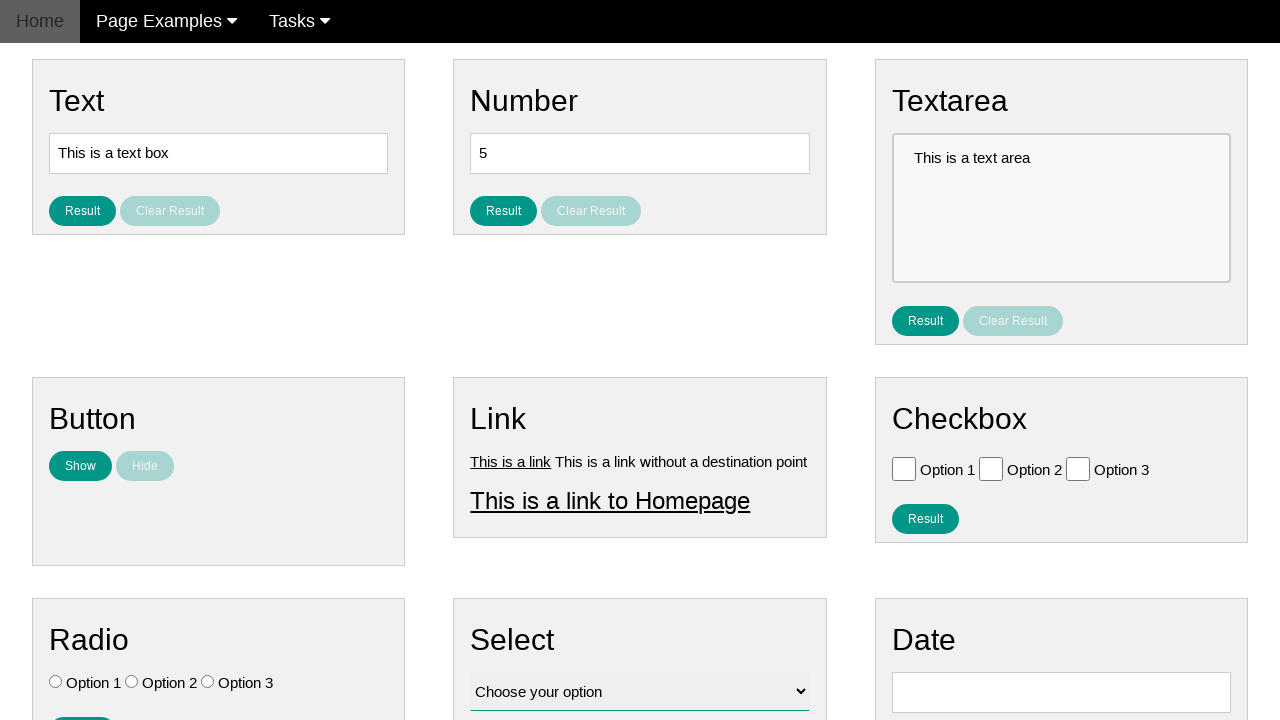

Selected Option 3 radio button at (208, 682) on #vfb-7-3
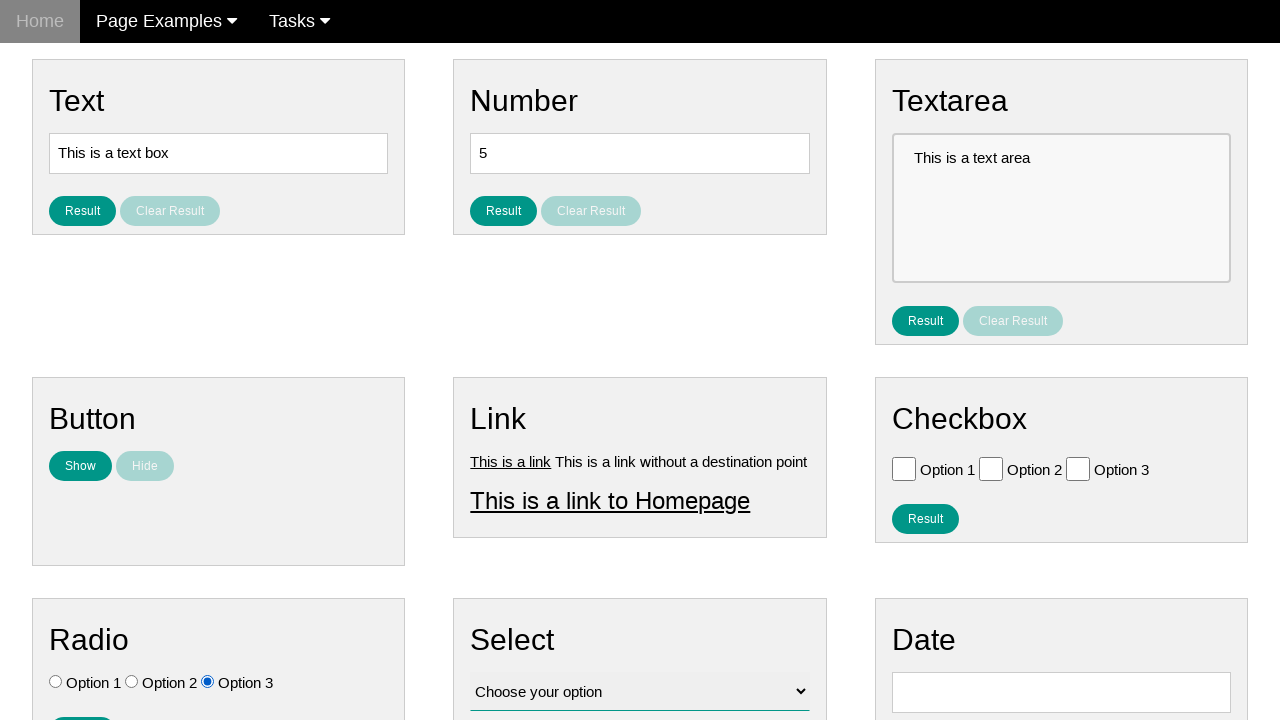

Selected Option 1 radio button, changing selection at (56, 682) on #vfb-7-1
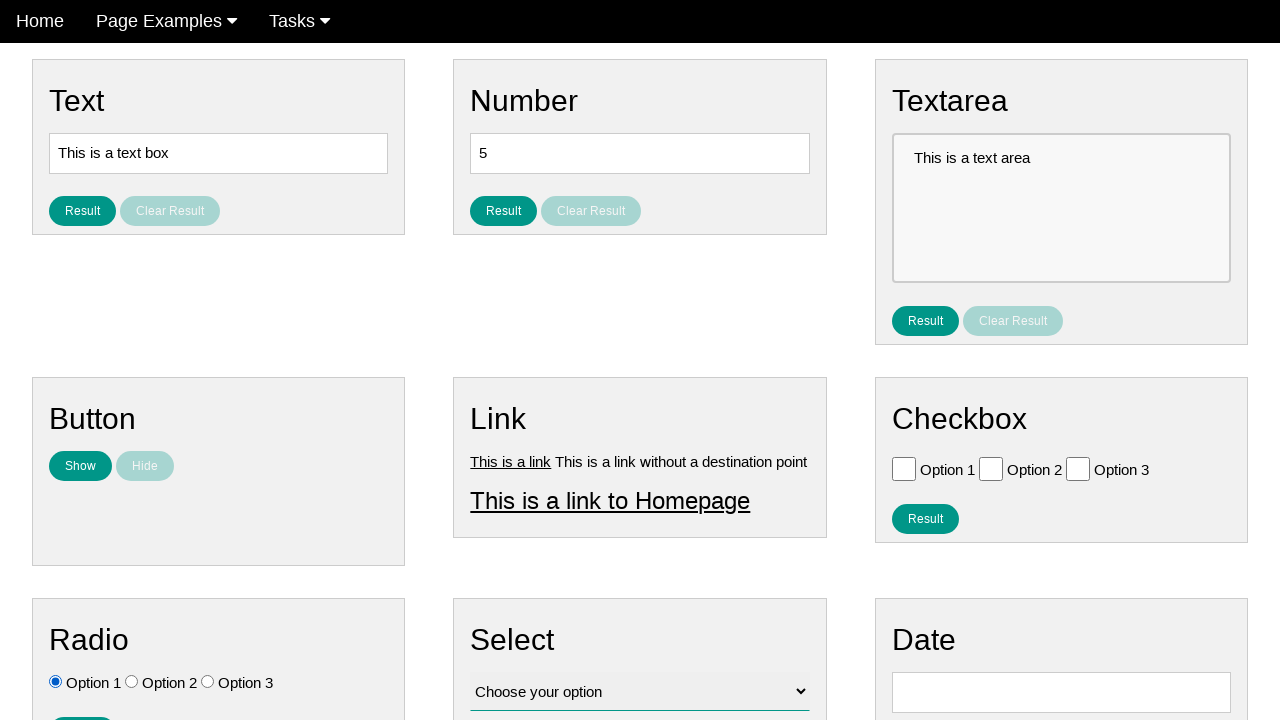

Clicked result button to display selection at (82, 705) on #result_button_ratio
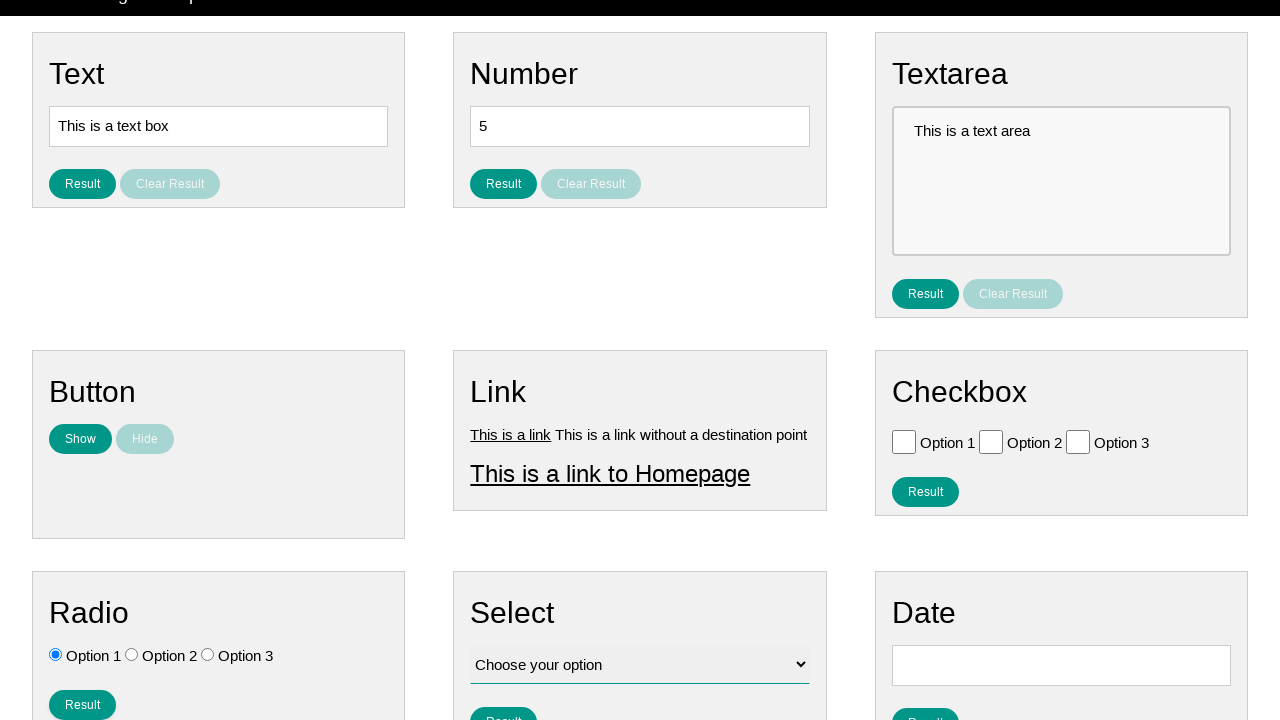

Result message displayed showing final selection
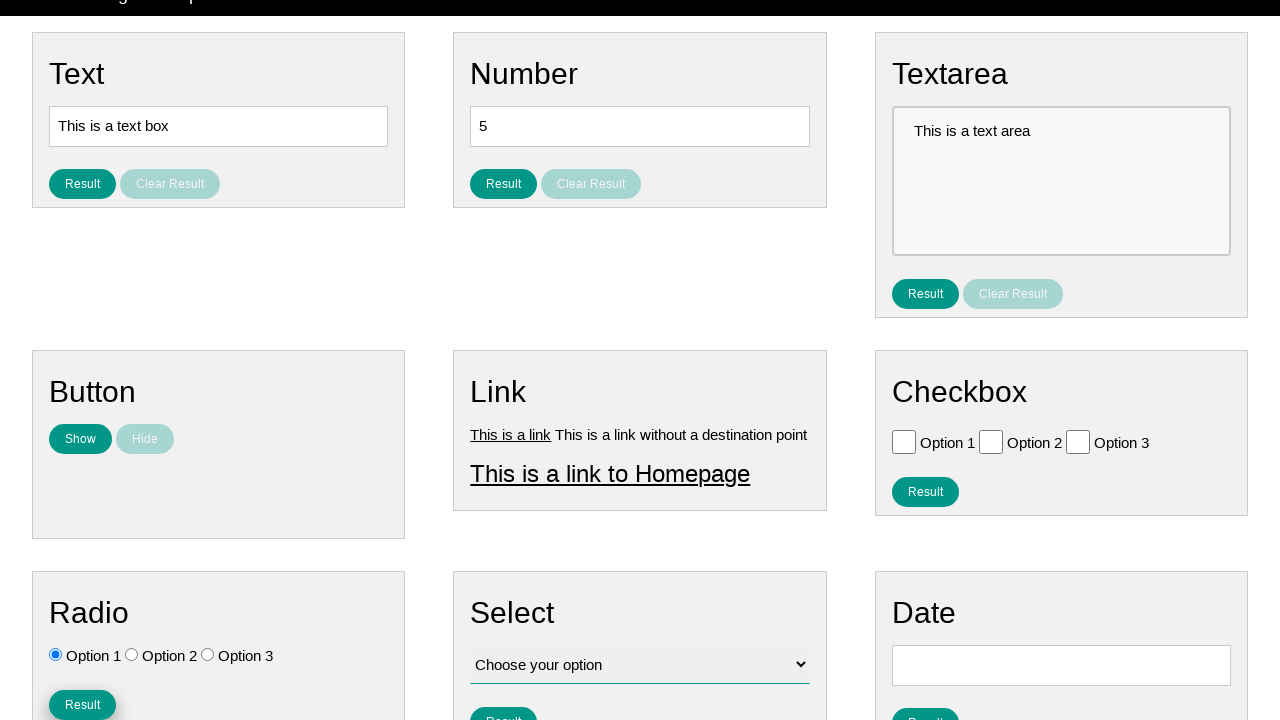

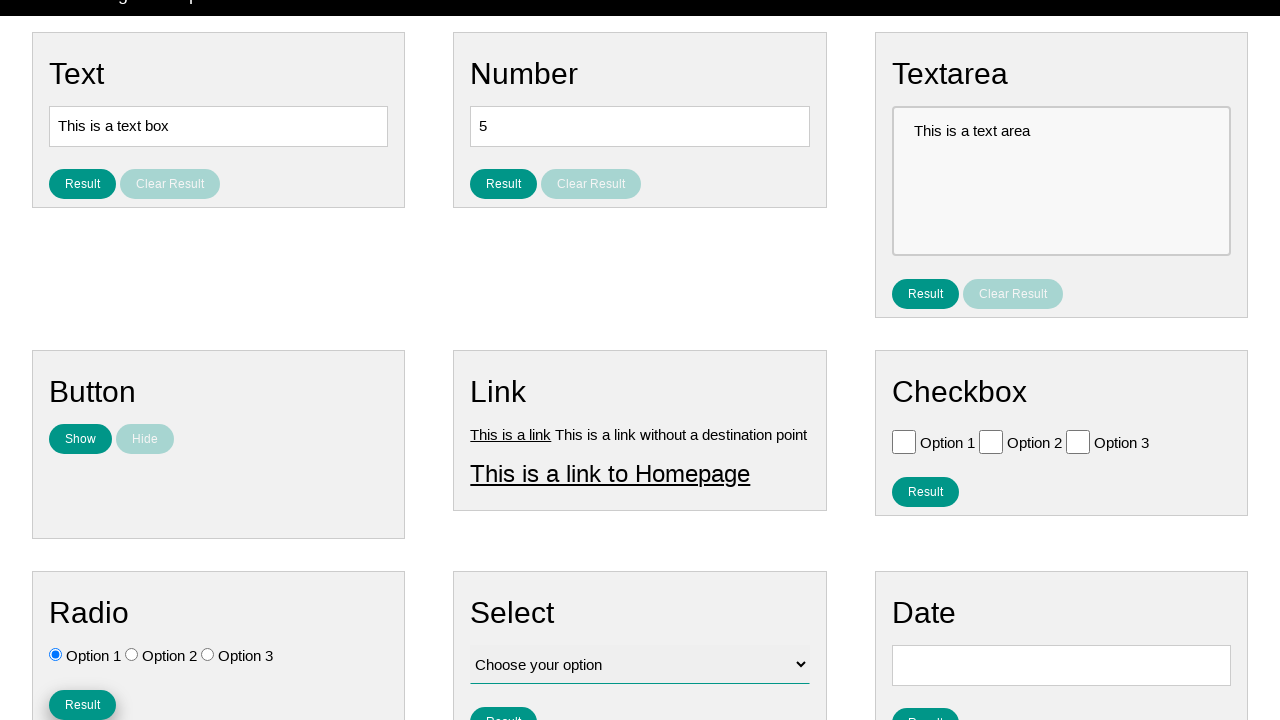